Tests the Selenium website navigation by clicking on the WebDriver link and verifying the presence of a W3C Recommendation link on the documentation page.

Starting URL: https://www.selenium.dev/

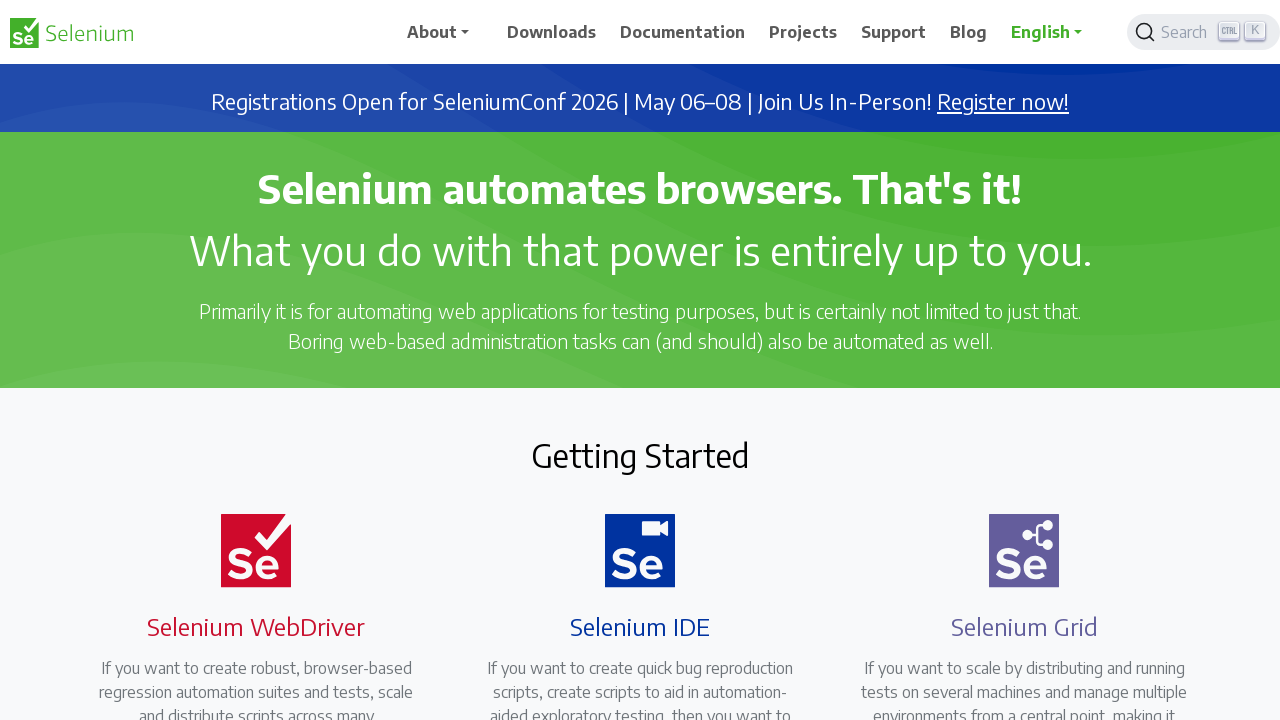

Clicked on the WebDriver link at (244, 360) on a.selenium-webdriver
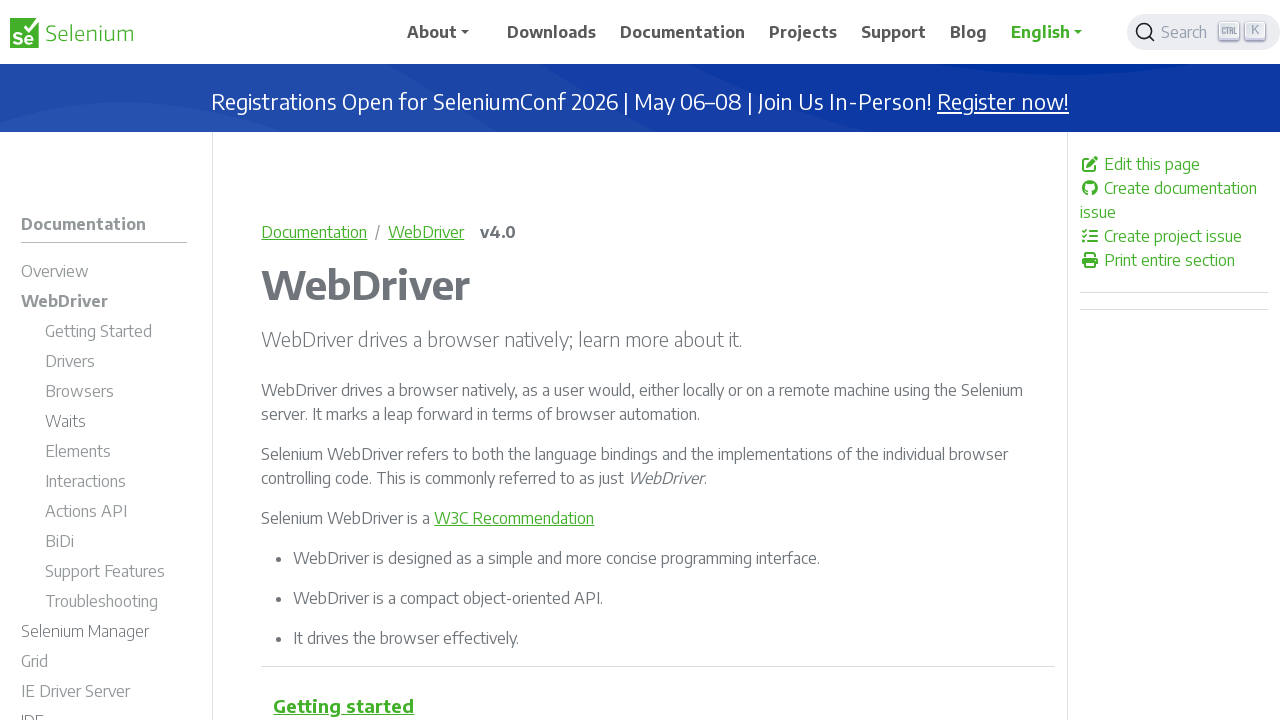

Navigated to WebDriver documentation page
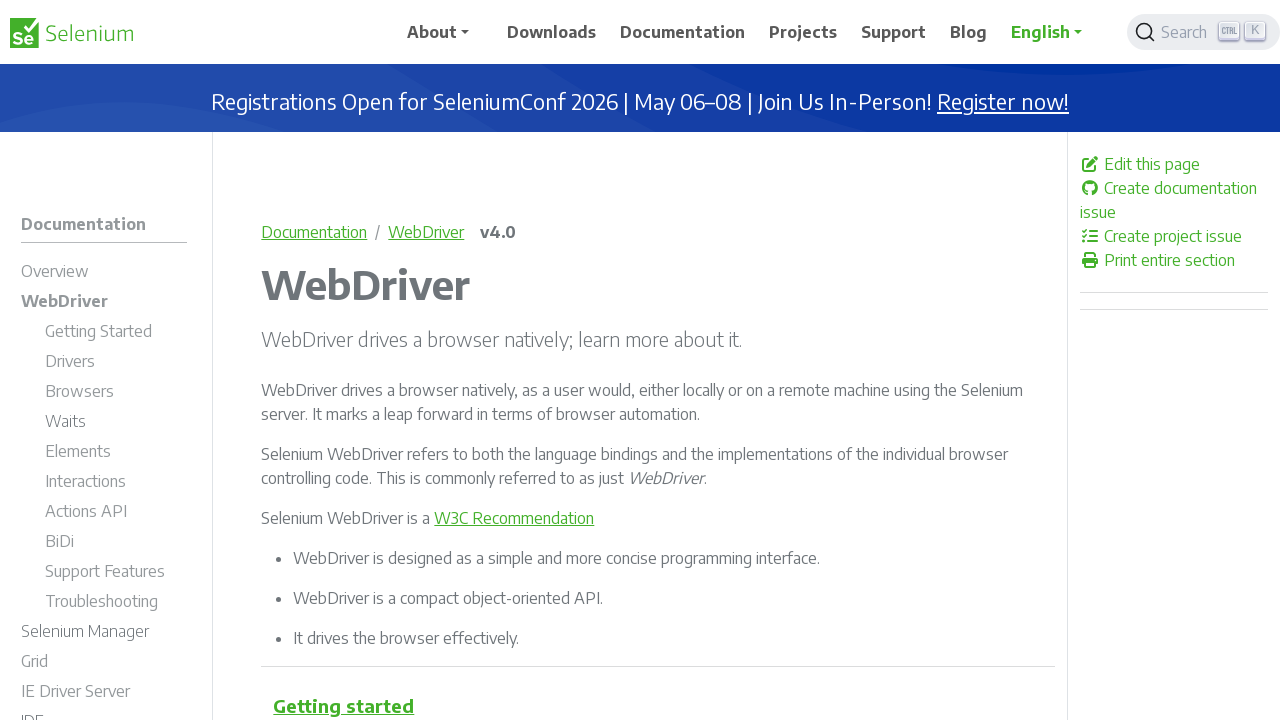

Located the W3C Recommendation link
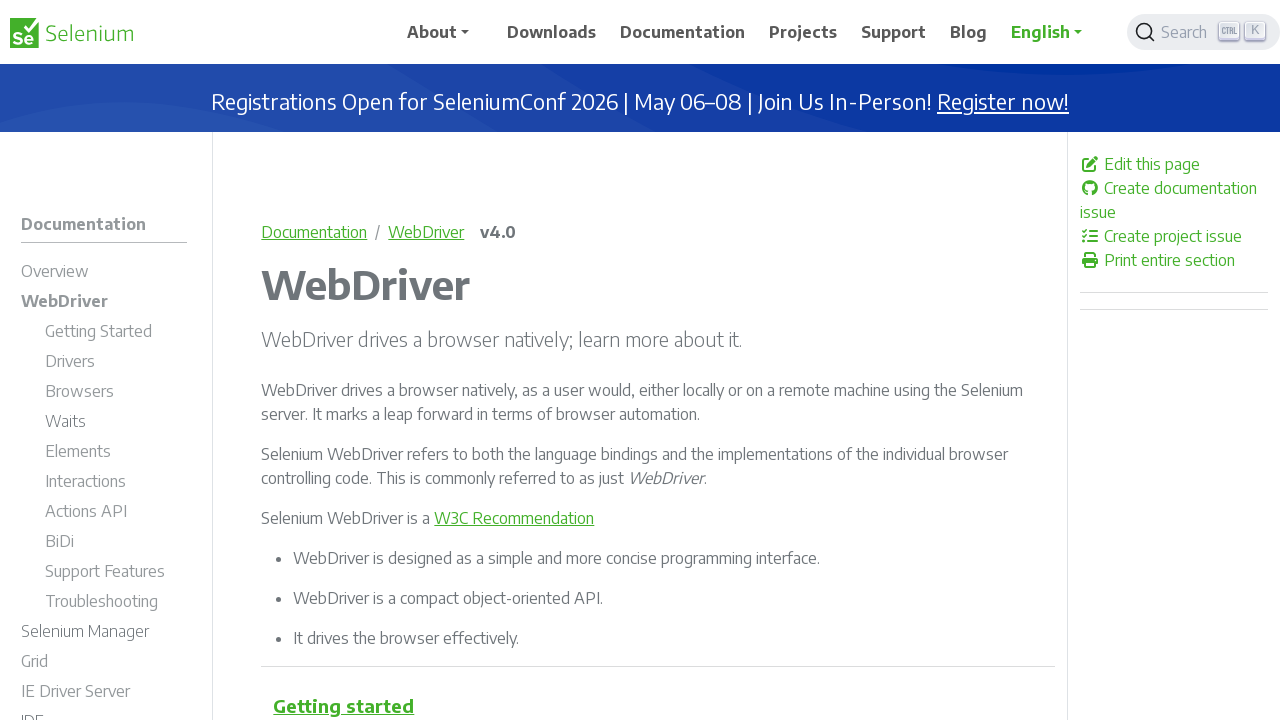

W3C Recommendation link is visible
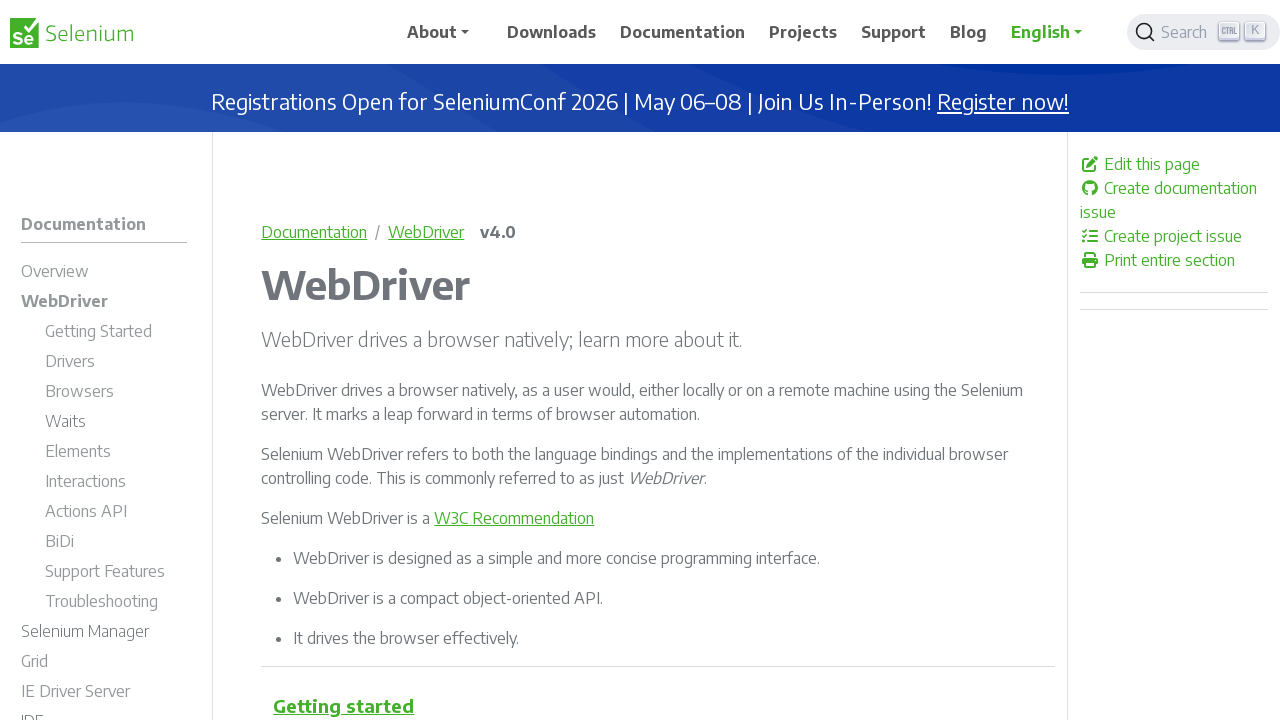

Verified W3C Recommendation link href is correct
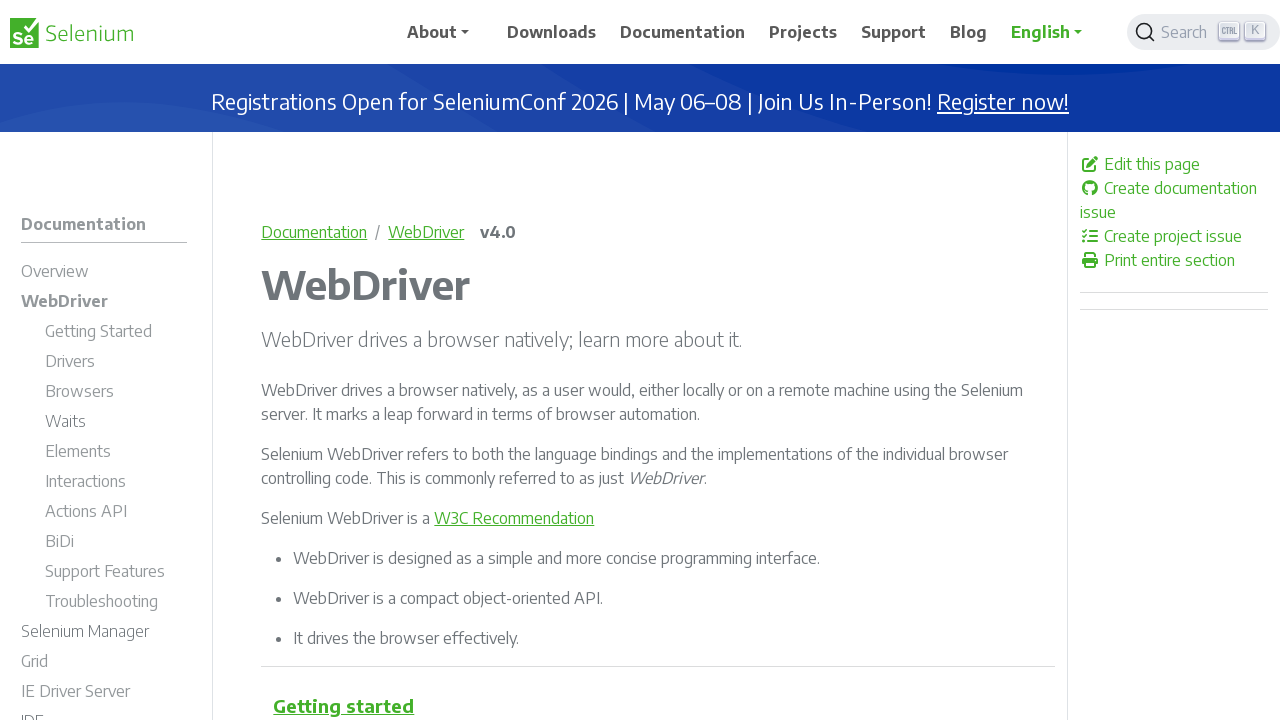

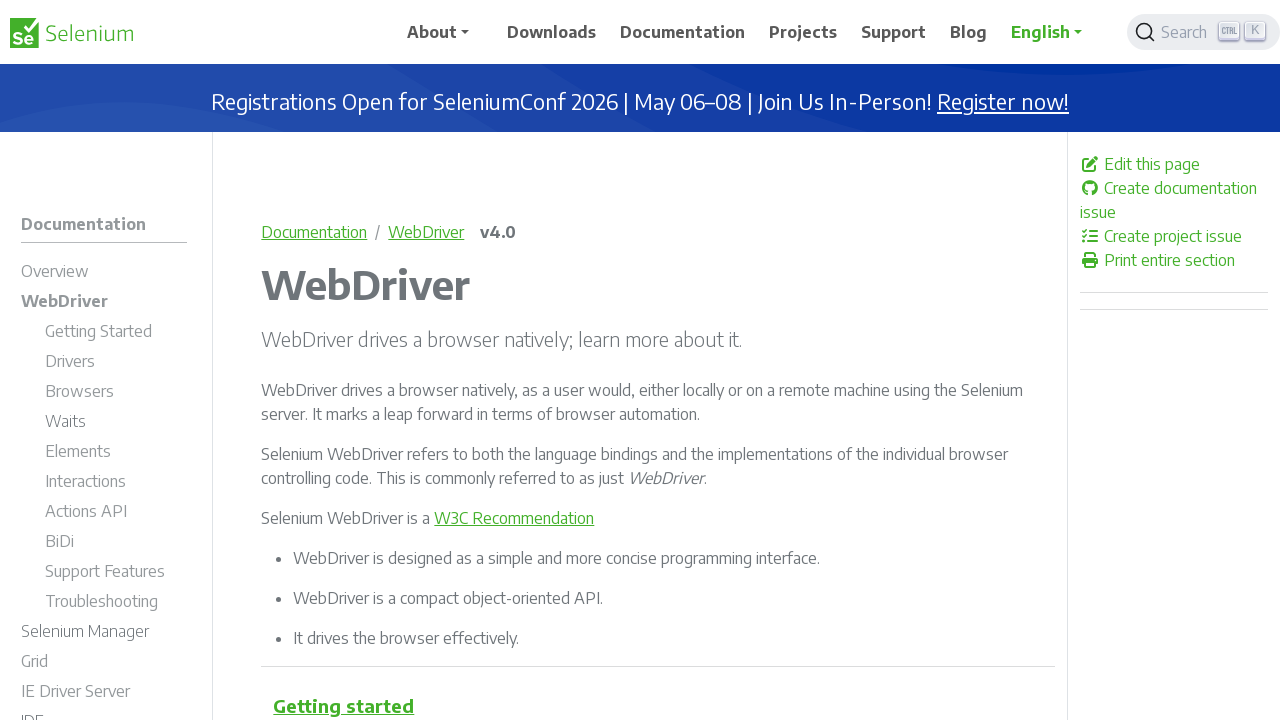